Tests navigation to Samsung Galaxy S6 product page by clicking on the product link and verifying the product title is displayed correctly

Starting URL: https://demoblaze.com/

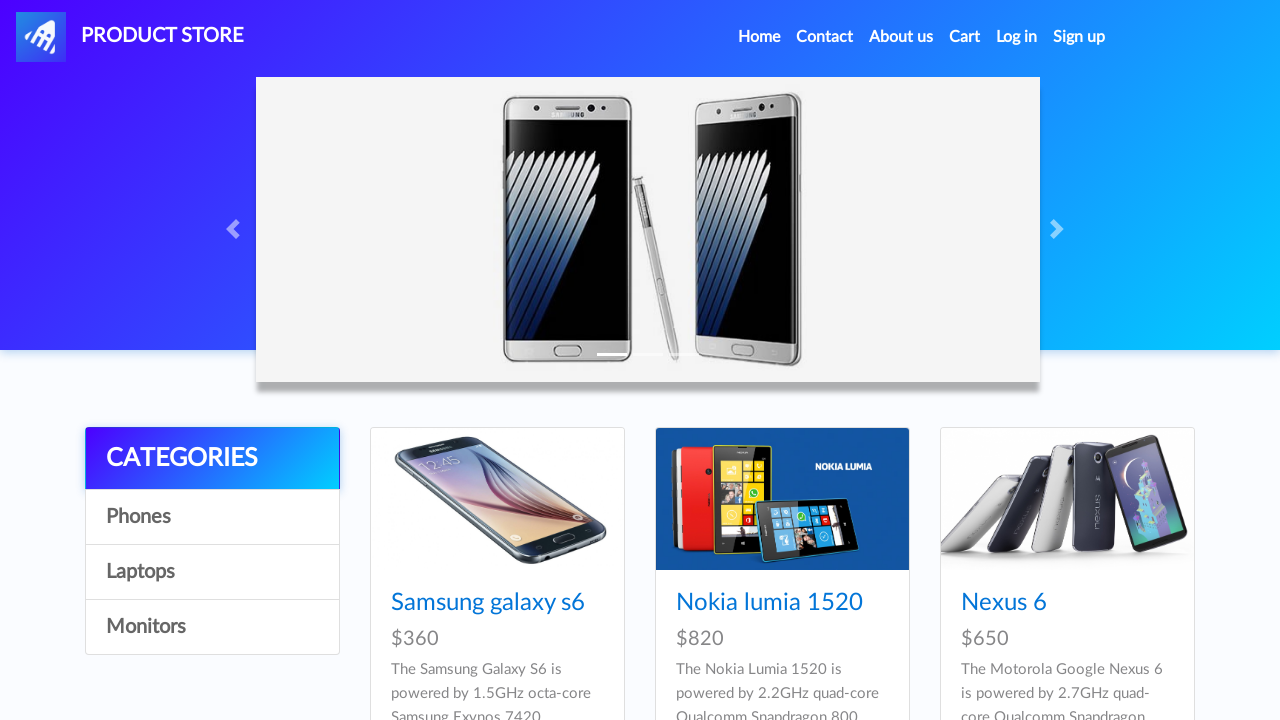

Clicked on Samsung Galaxy S6 product link at (488, 603) on xpath=//a[text()='Samsung galaxy s6']
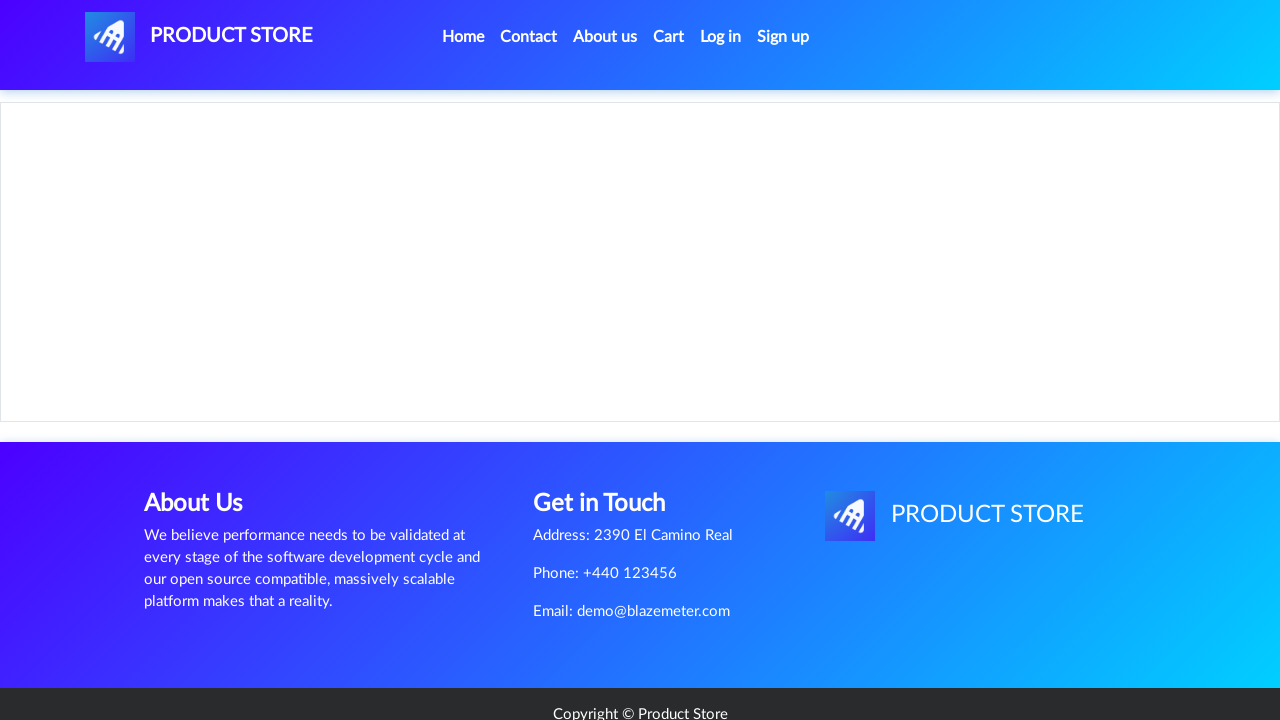

Product page loaded and title element found
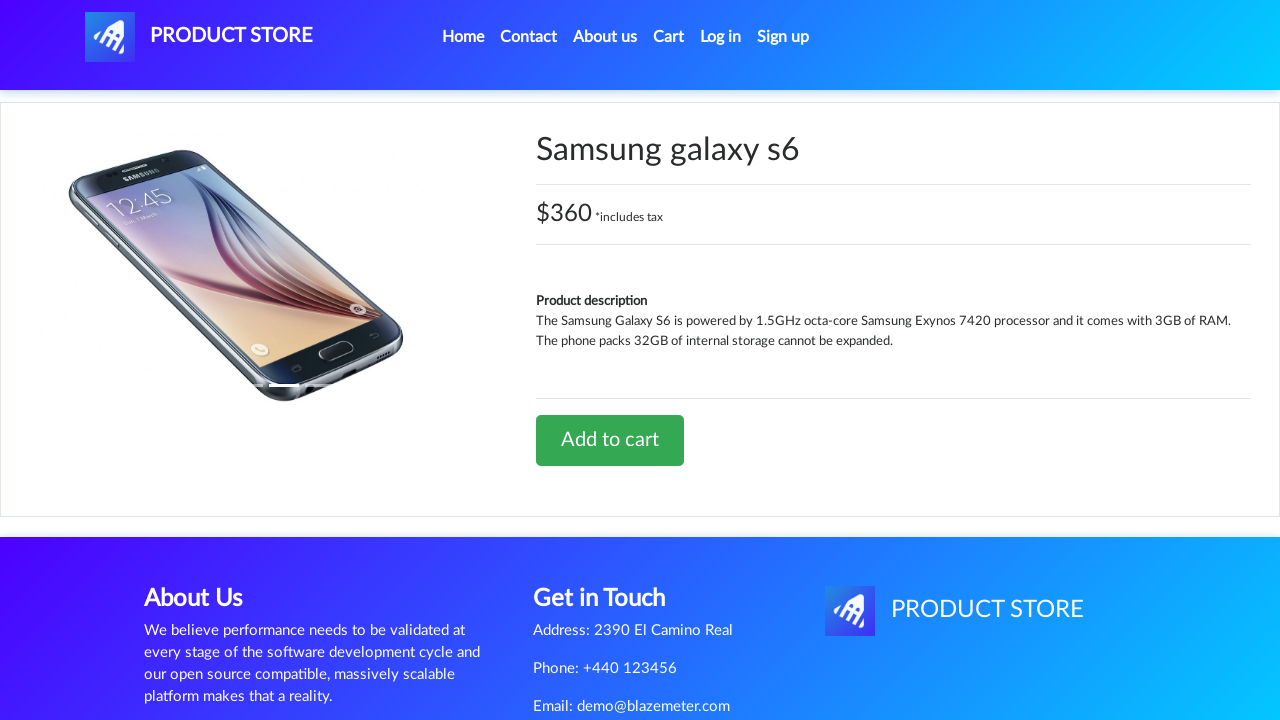

Verified product title is 'Samsung galaxy s6'
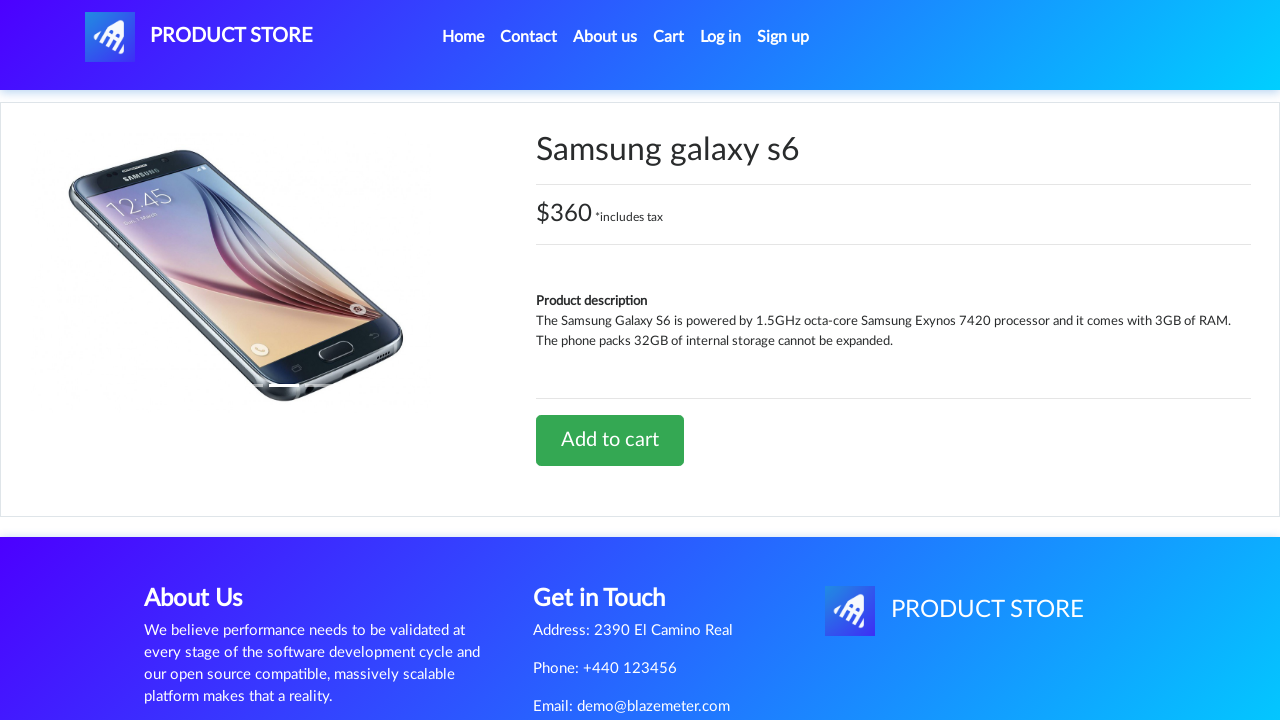

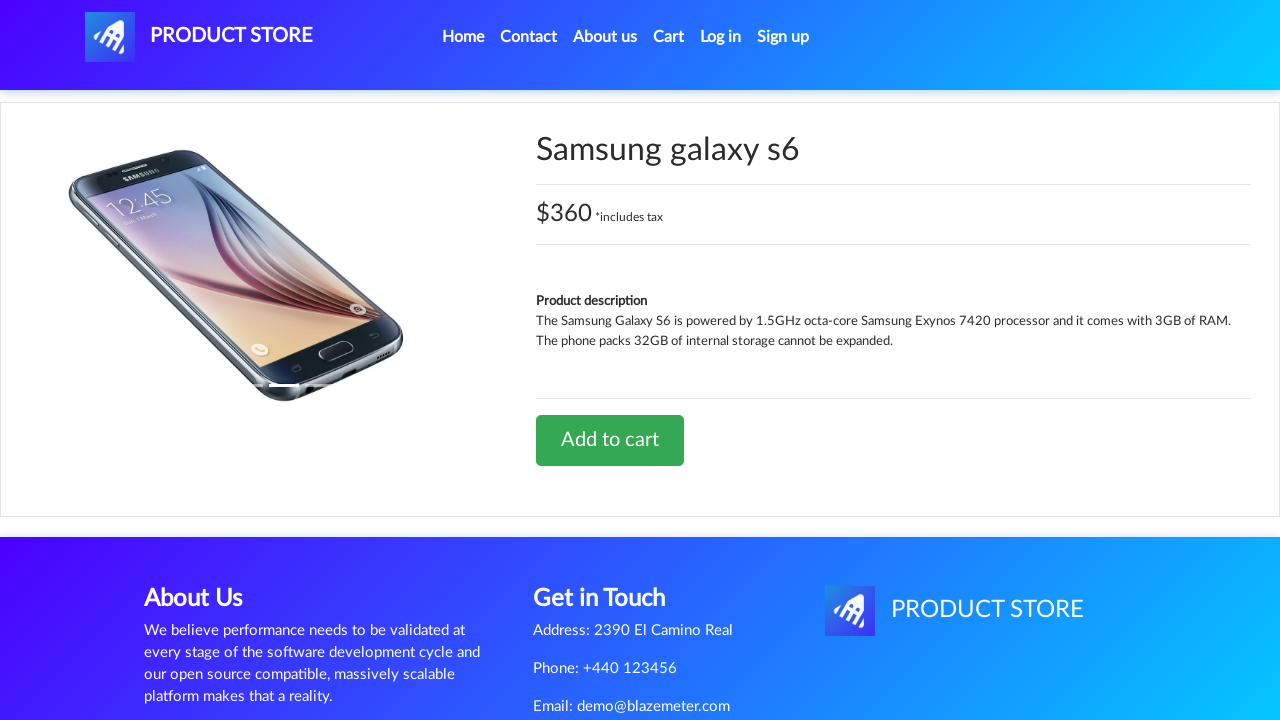